Tests the UberEats homepage address search functionality by entering an address into the location search field

Starting URL: https://www.ubereats.com

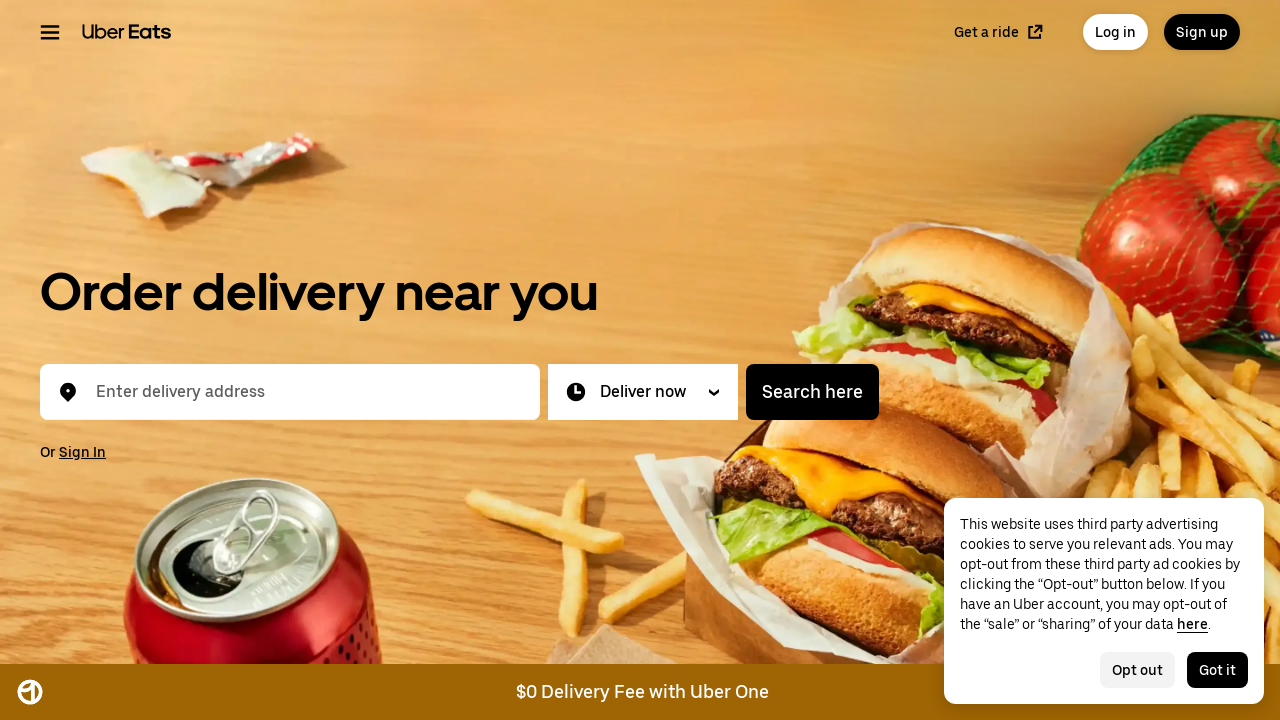

Located the address input field
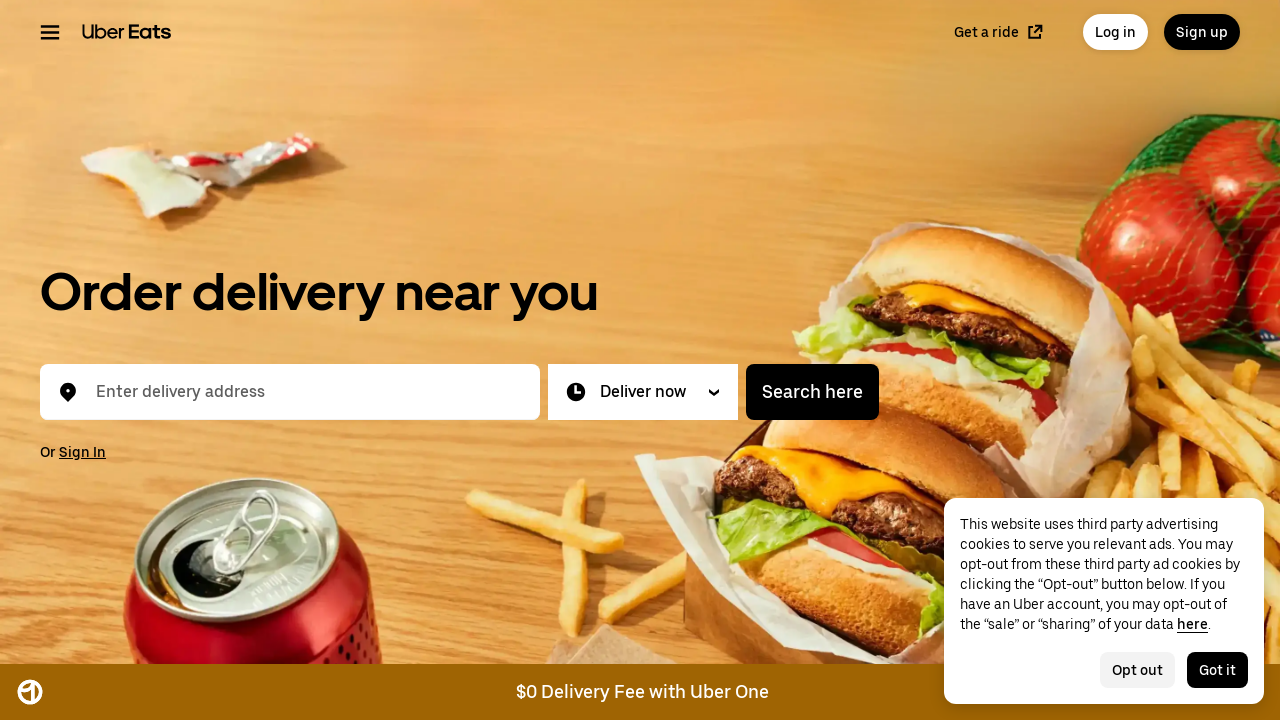

Cleared the address input field on #location-typeahead-home-input
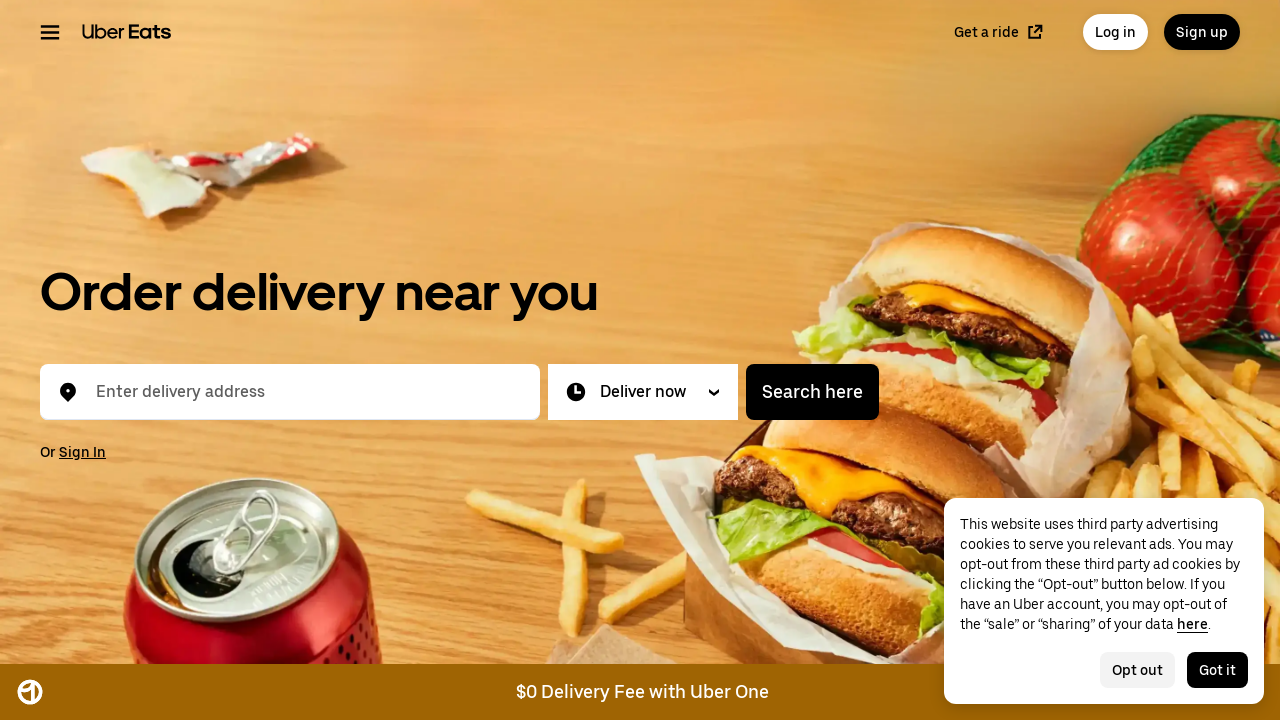

Filled address input field with 'commonwealth ave 220' on #location-typeahead-home-input
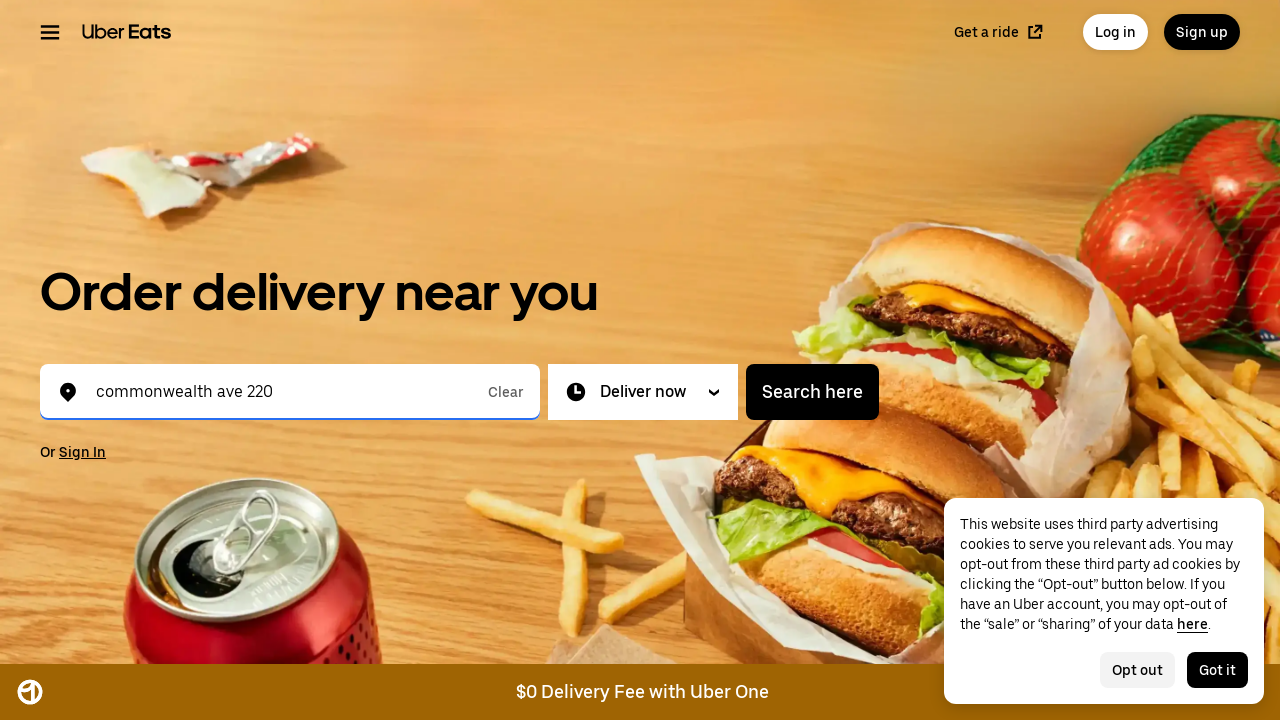

Waited 2 seconds for autocomplete suggestions to appear
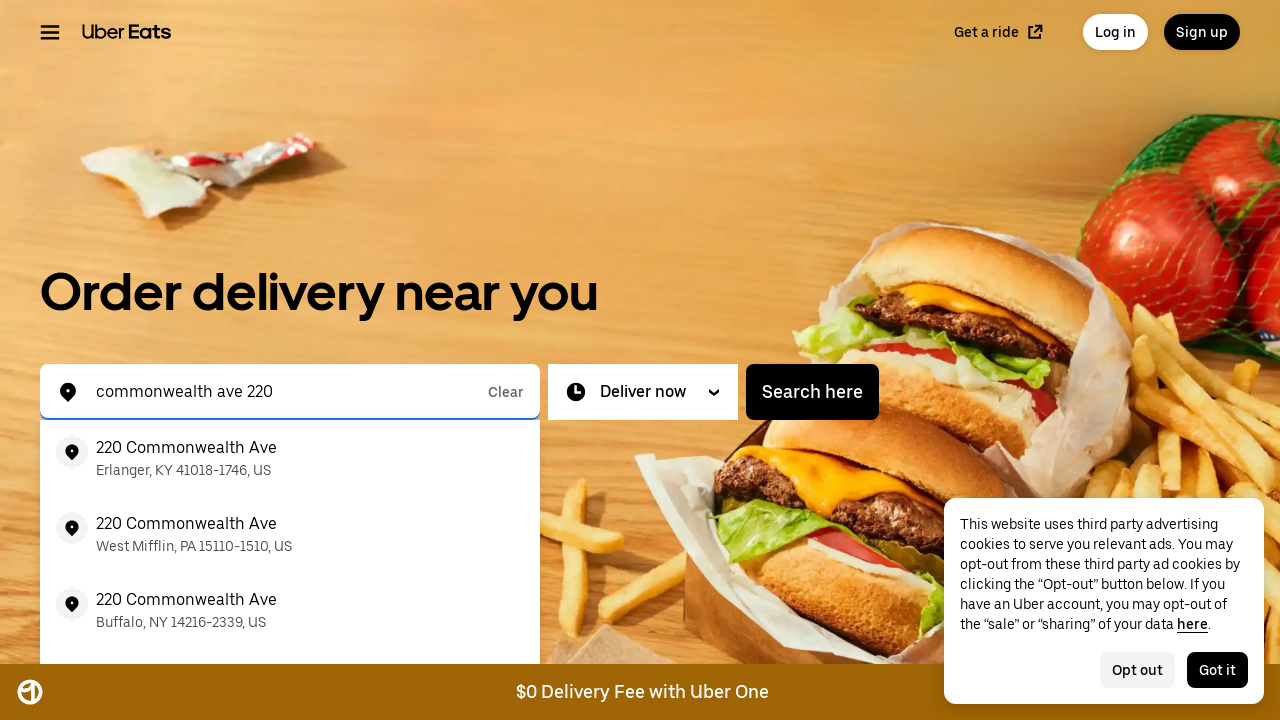

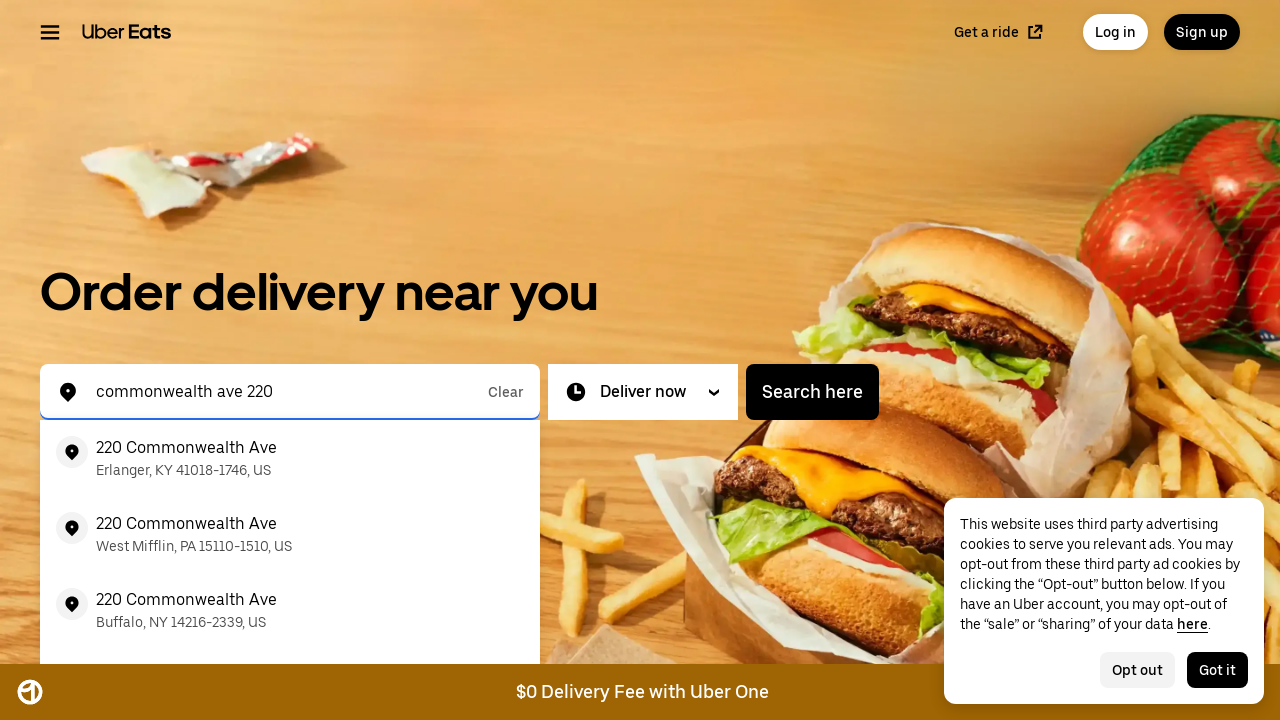